Tests the jQuery UI datepicker by switching to an iframe, opening the calendar, navigating to the next month, and selecting a specific date

Starting URL: https://jqueryui.com/datepicker/

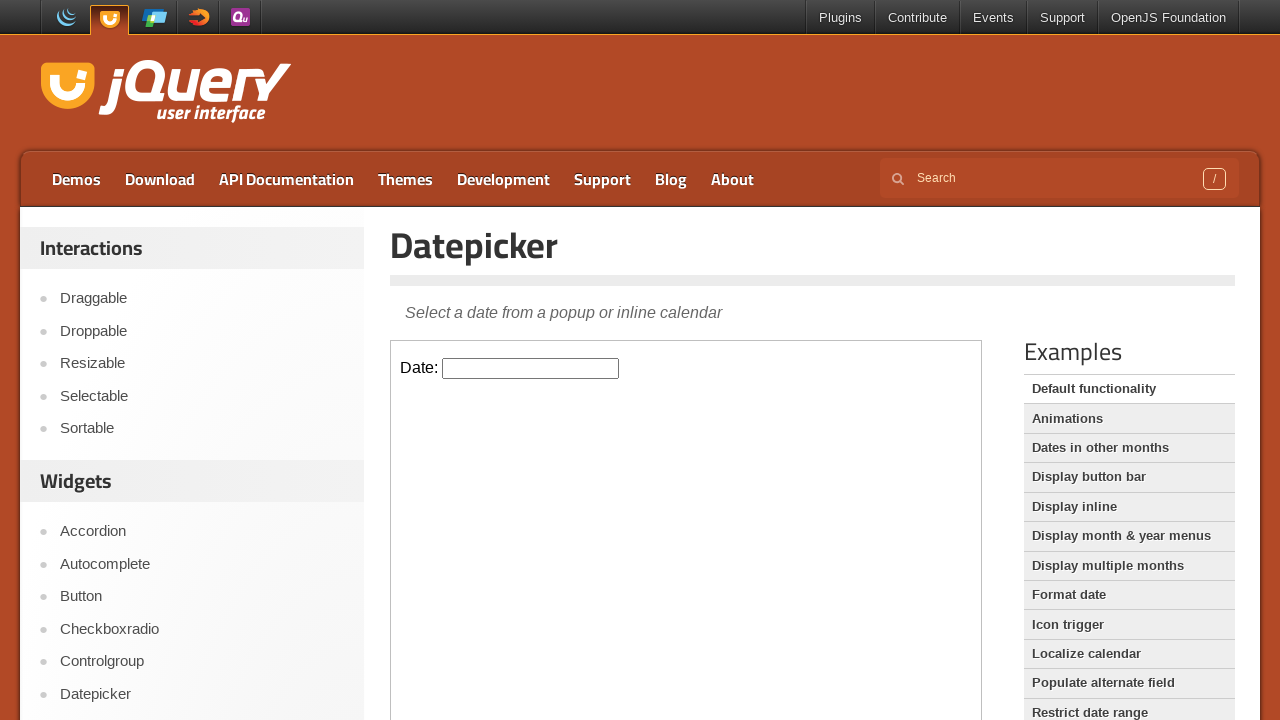

Located and switched to the datepicker iframe
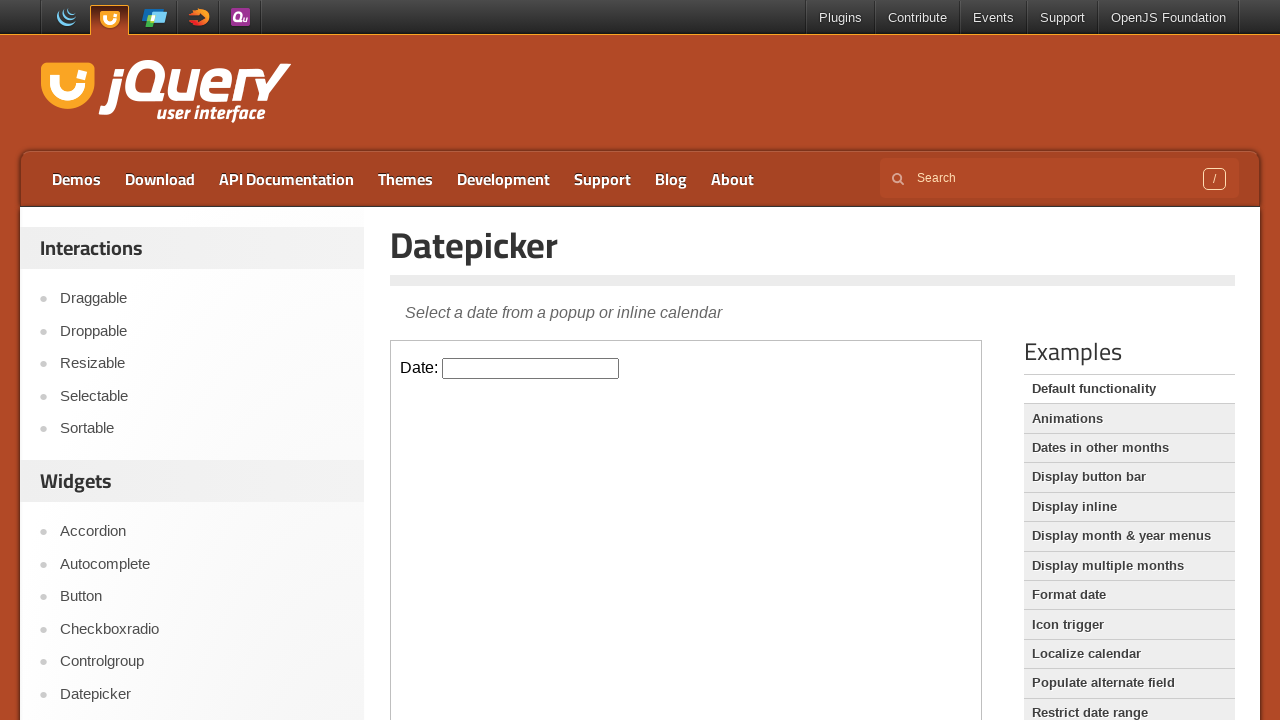

Clicked on the datepicker input to open the calendar at (531, 368) on iframe >> nth=0 >> internal:control=enter-frame >> #datepicker
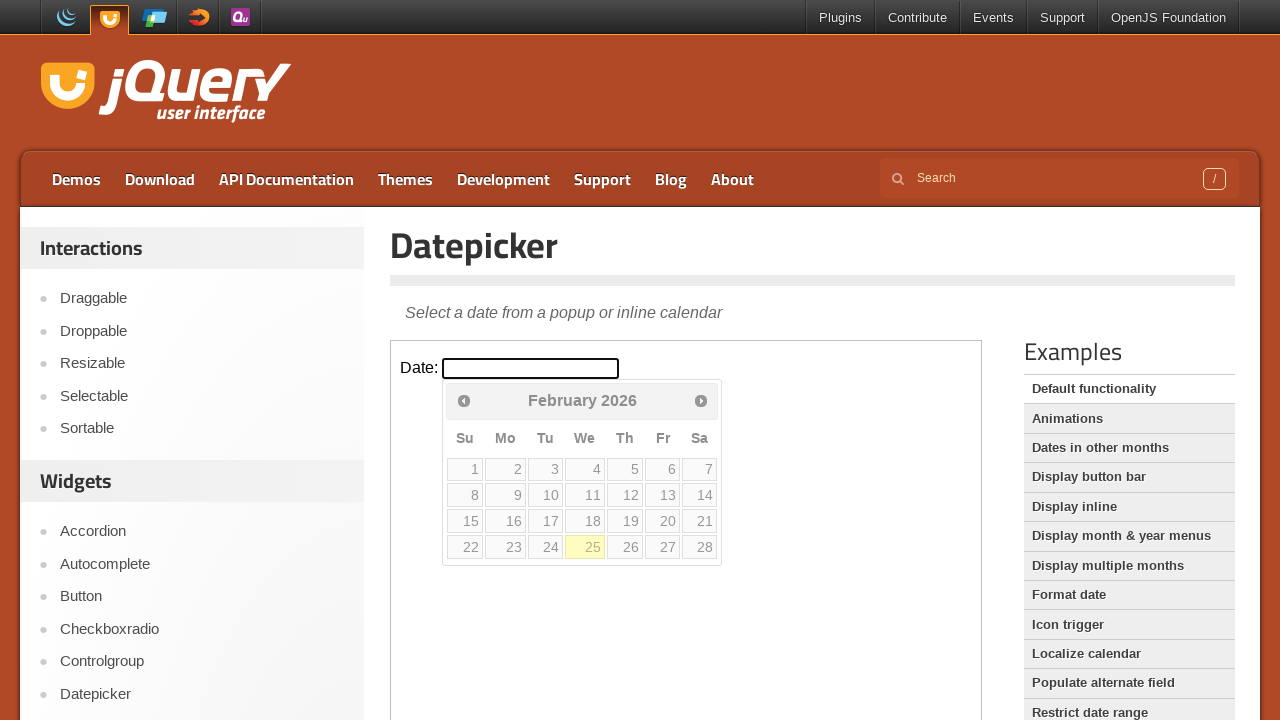

Clicked the Next button to navigate to the next month at (701, 400) on iframe >> nth=0 >> internal:control=enter-frame >> a[title='Next']
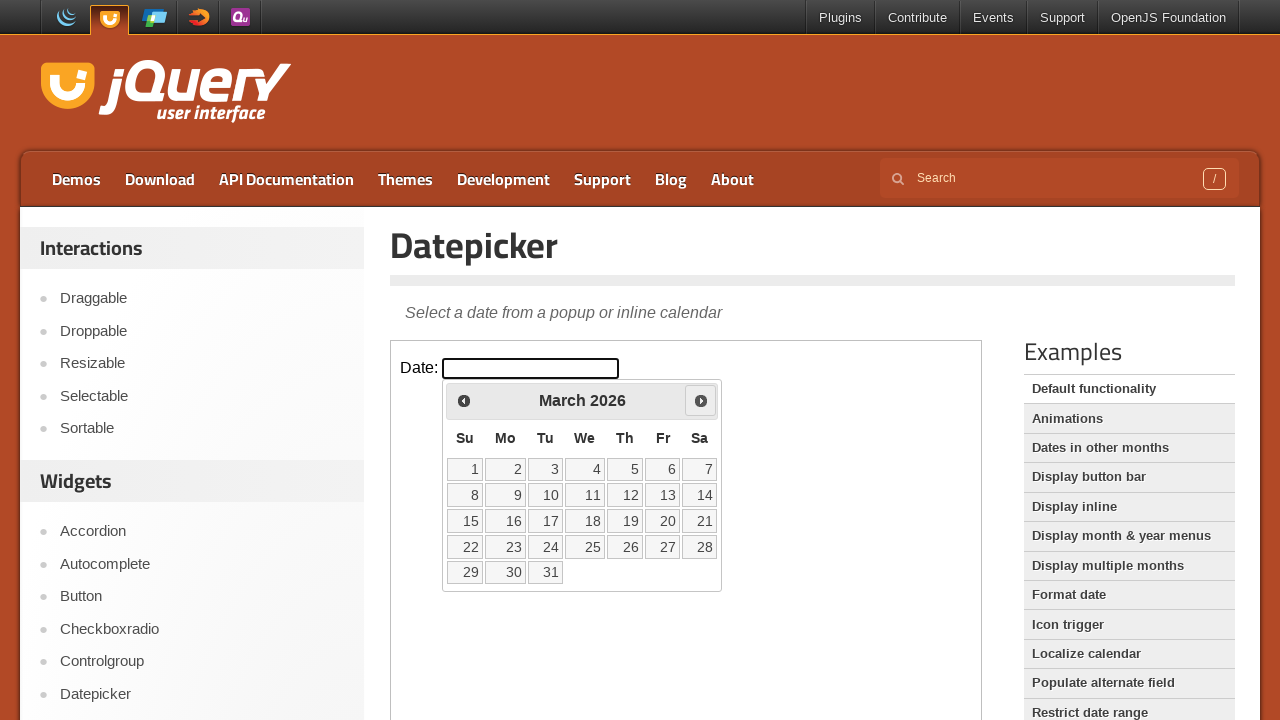

Selected the 25th day from the calendar at (585, 547) on iframe >> nth=0 >> internal:control=enter-frame >> table tbody tr td a:text('25'
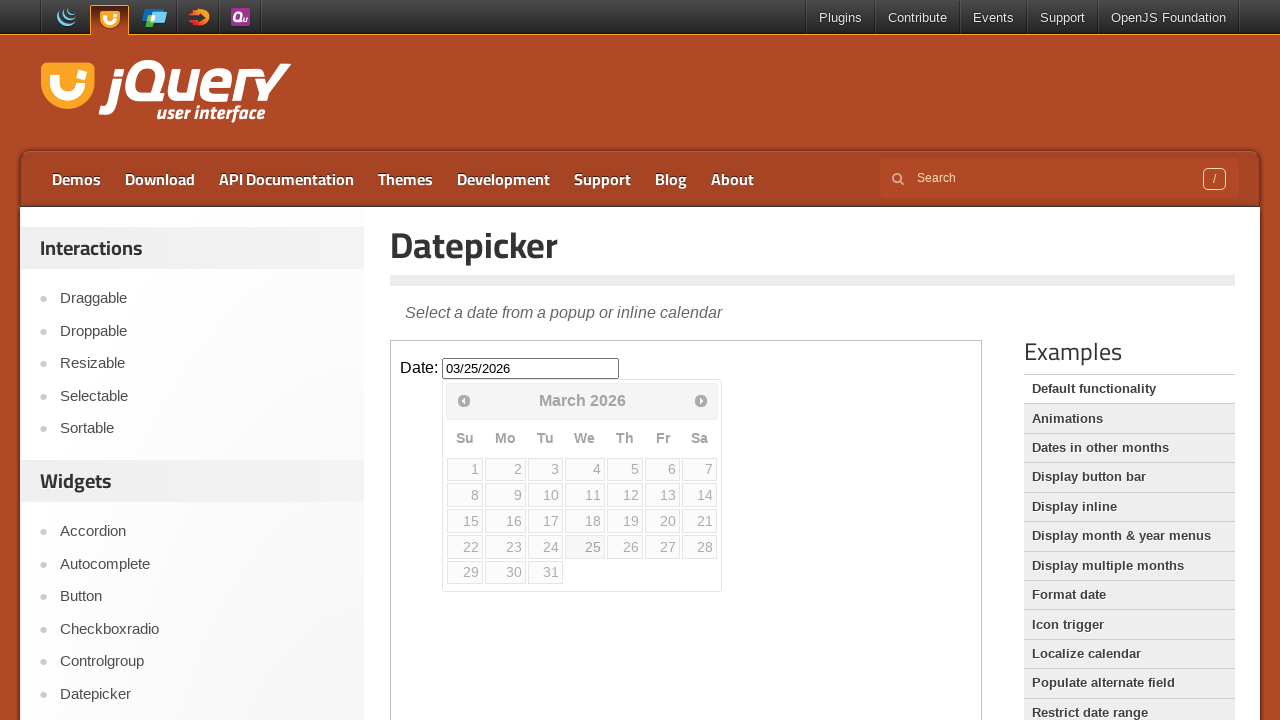

Retrieved the selected date value: 03/25/2026
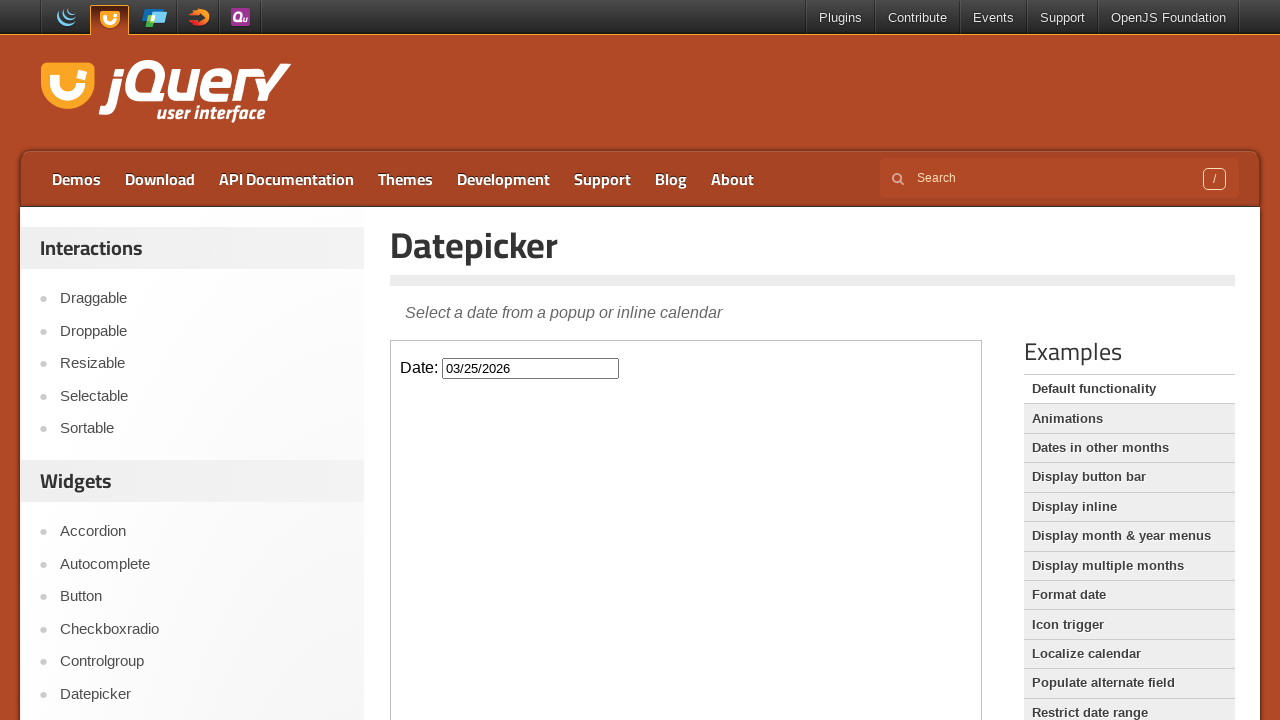

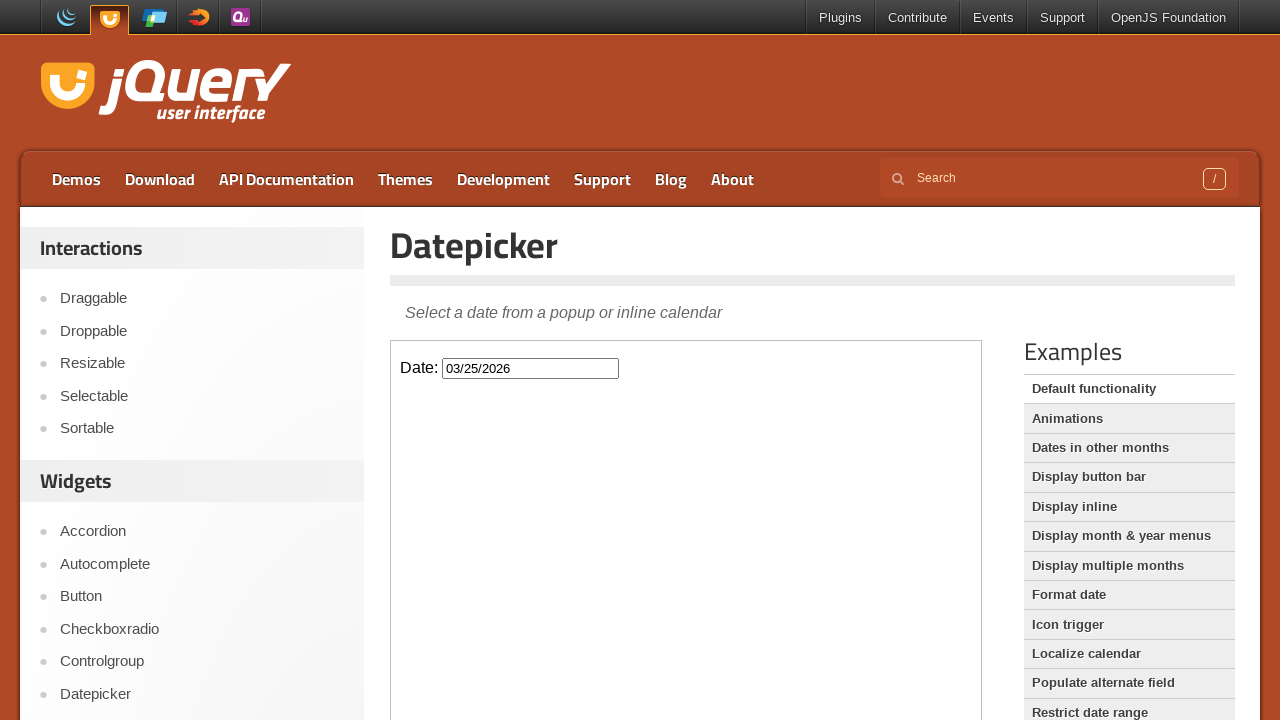